Tests jQuery UI custom dropdown/selectmenu functionality by clicking to open the dropdown, waiting for all items to load, and selecting the item with value "15".

Starting URL: https://jqueryui.com/resources/demos/selectmenu/default.html

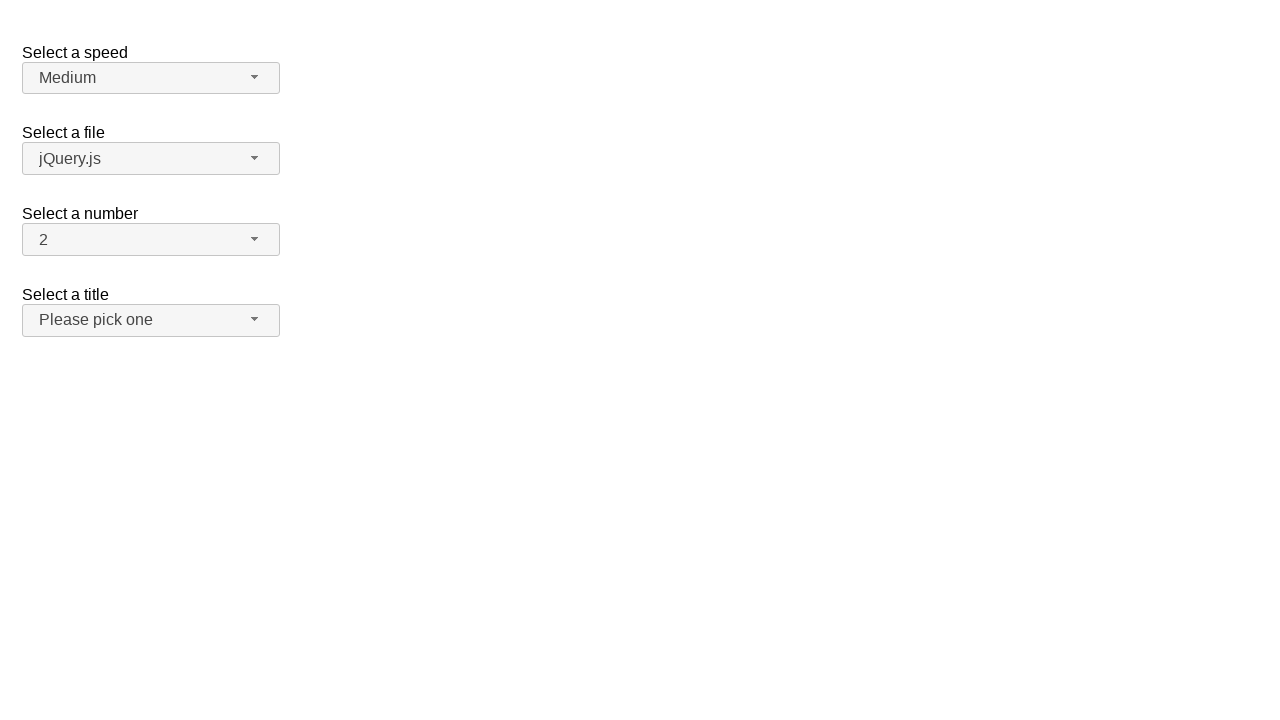

Clicked dropdown button to expand selectmenu at (151, 240) on span#number-button
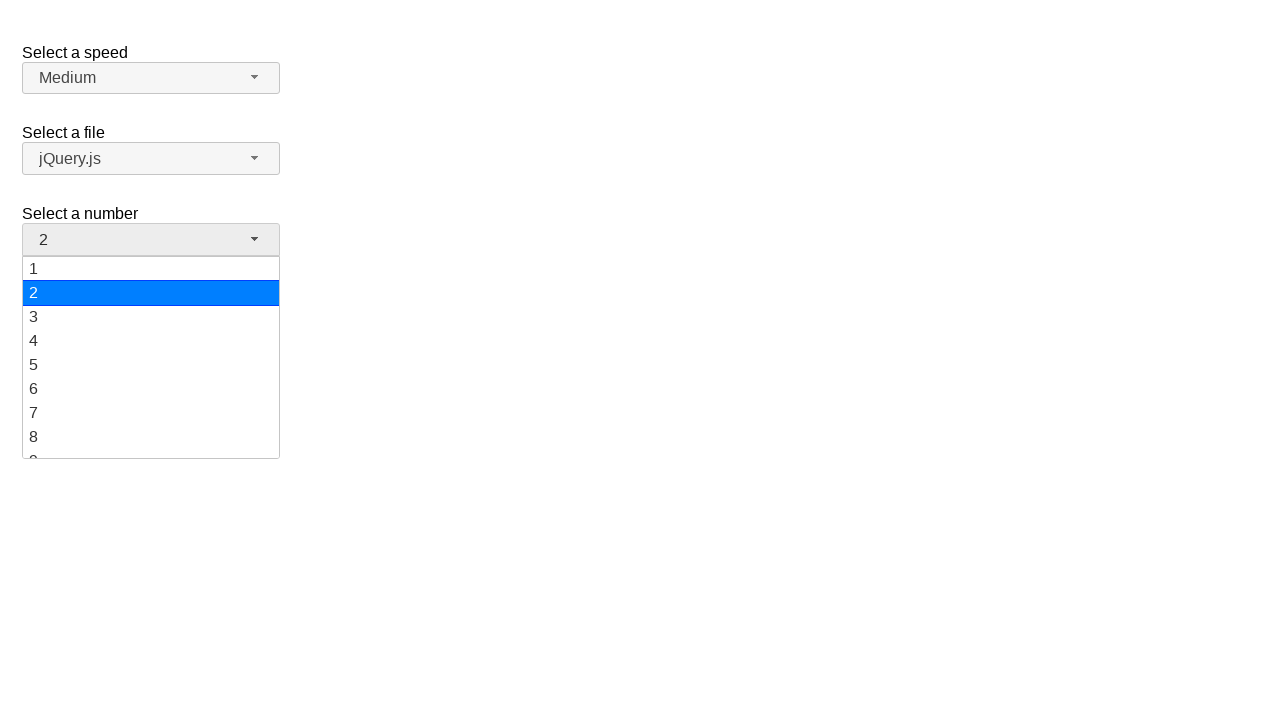

Waited for all dropdown items to load
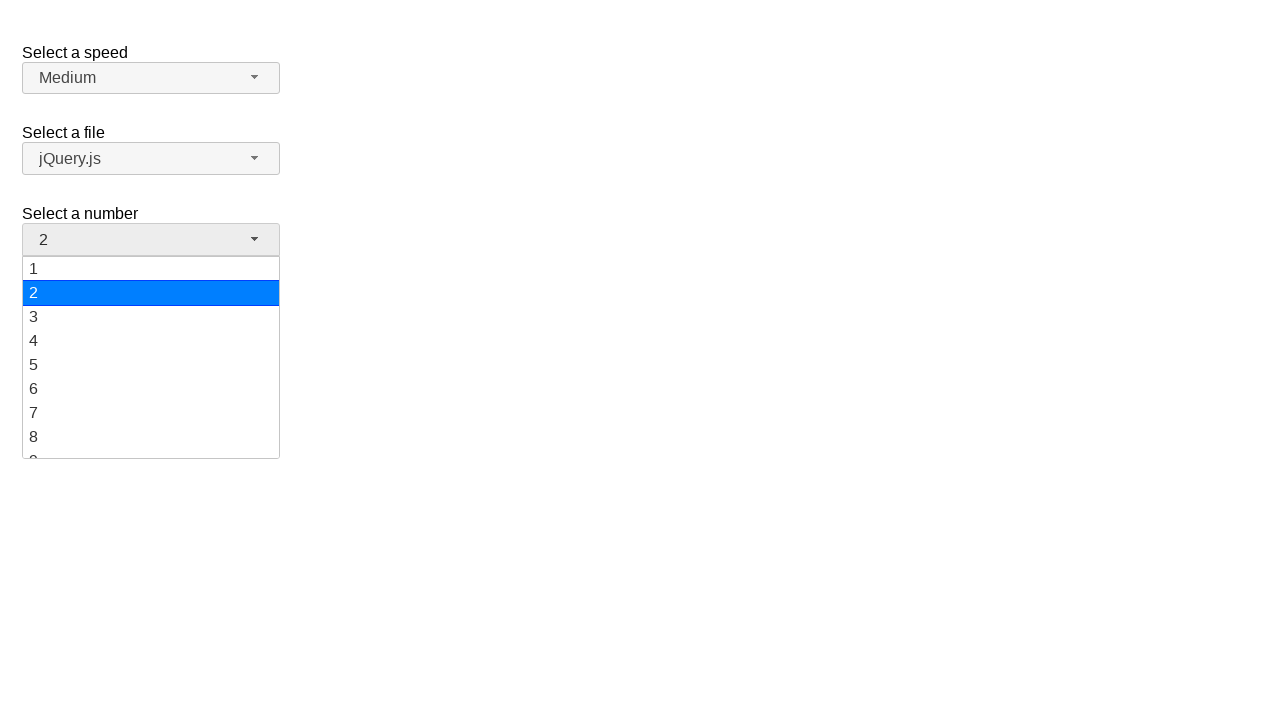

Located all dropdown items
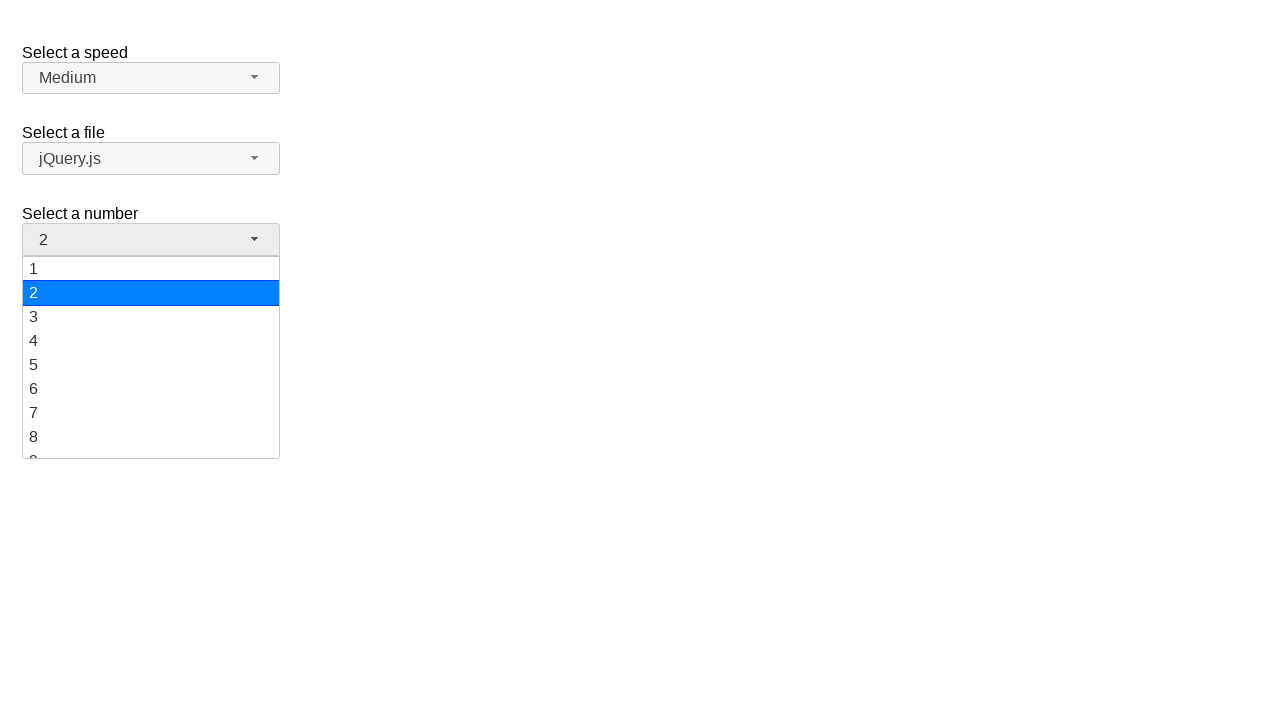

Clicked dropdown item with value '15' at (151, 357) on ul#number-menu div >> nth=14
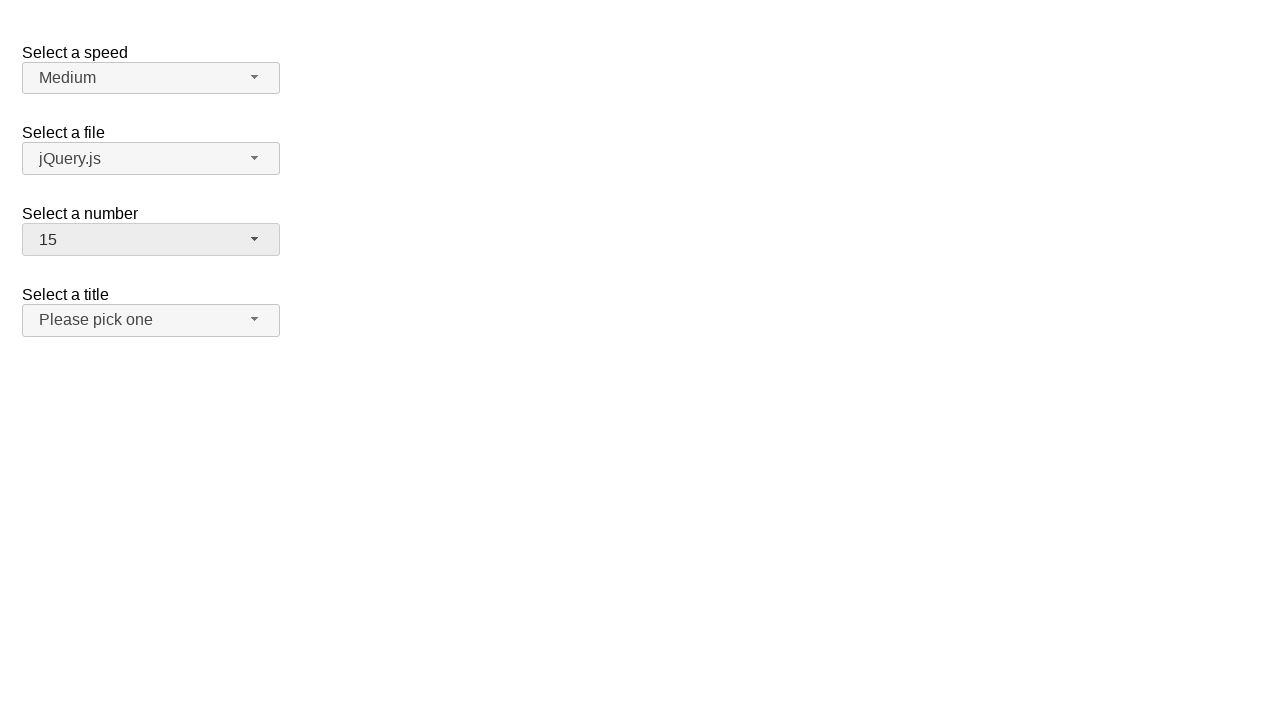

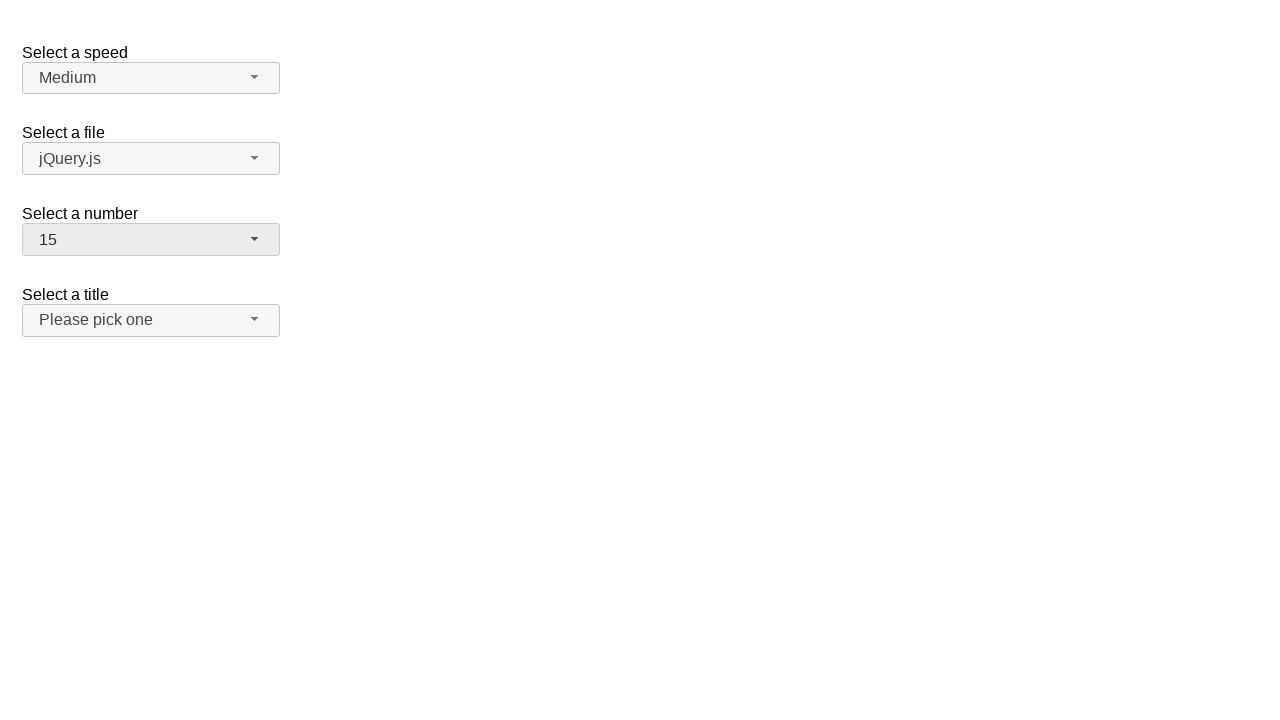